Tests navigation and search functionality on IT Bootcamp website by navigating through pages, resizing window, and performing a search

Starting URL: https://itbootcamp.rs/

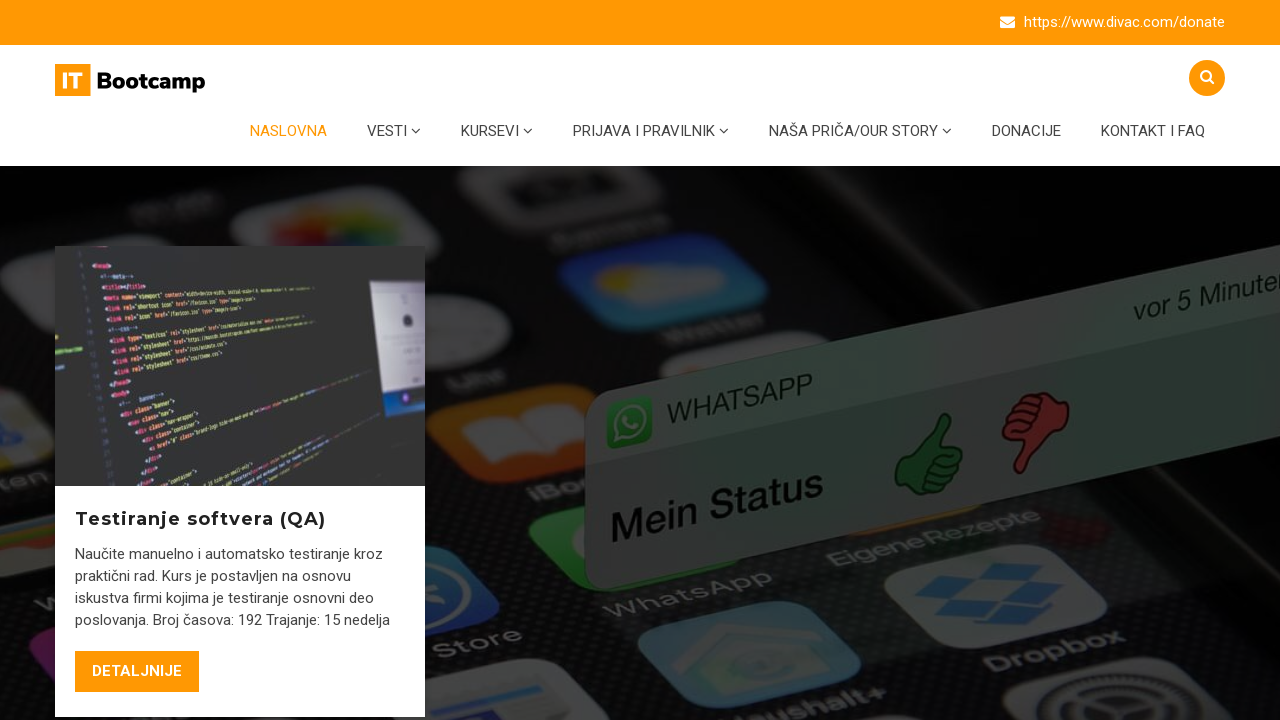

Refreshed the page
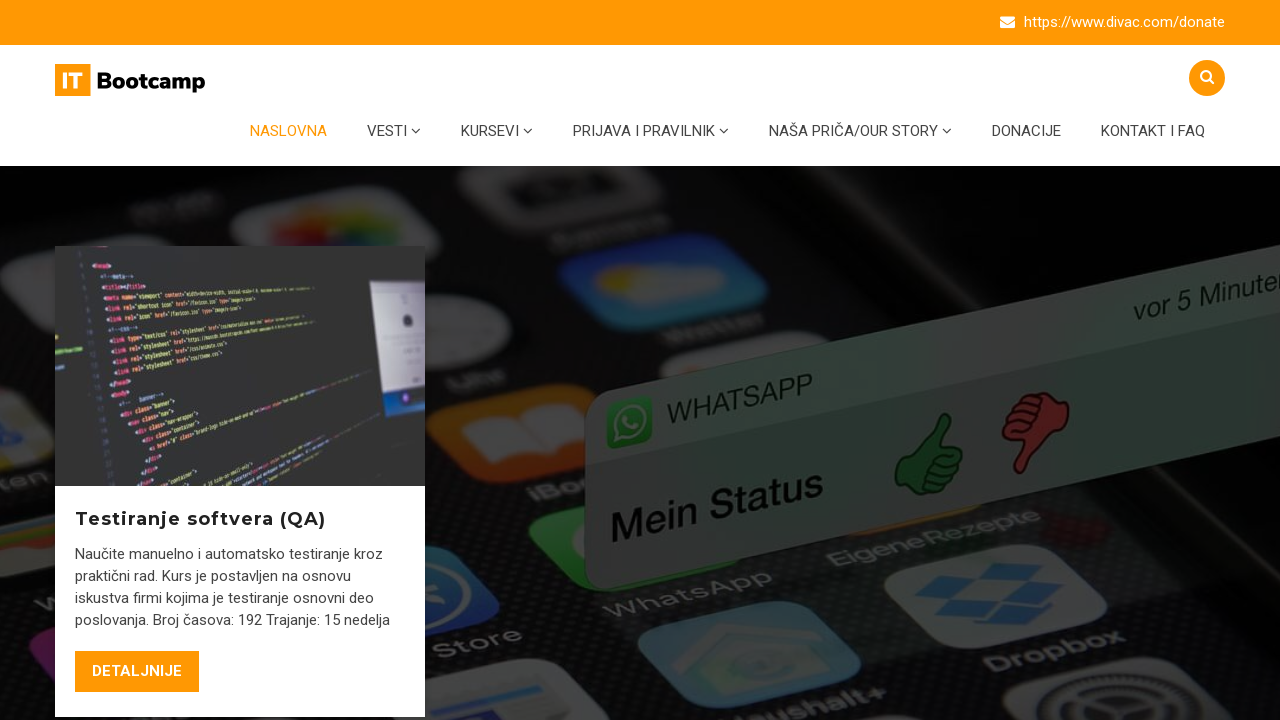

Navigated to donations page
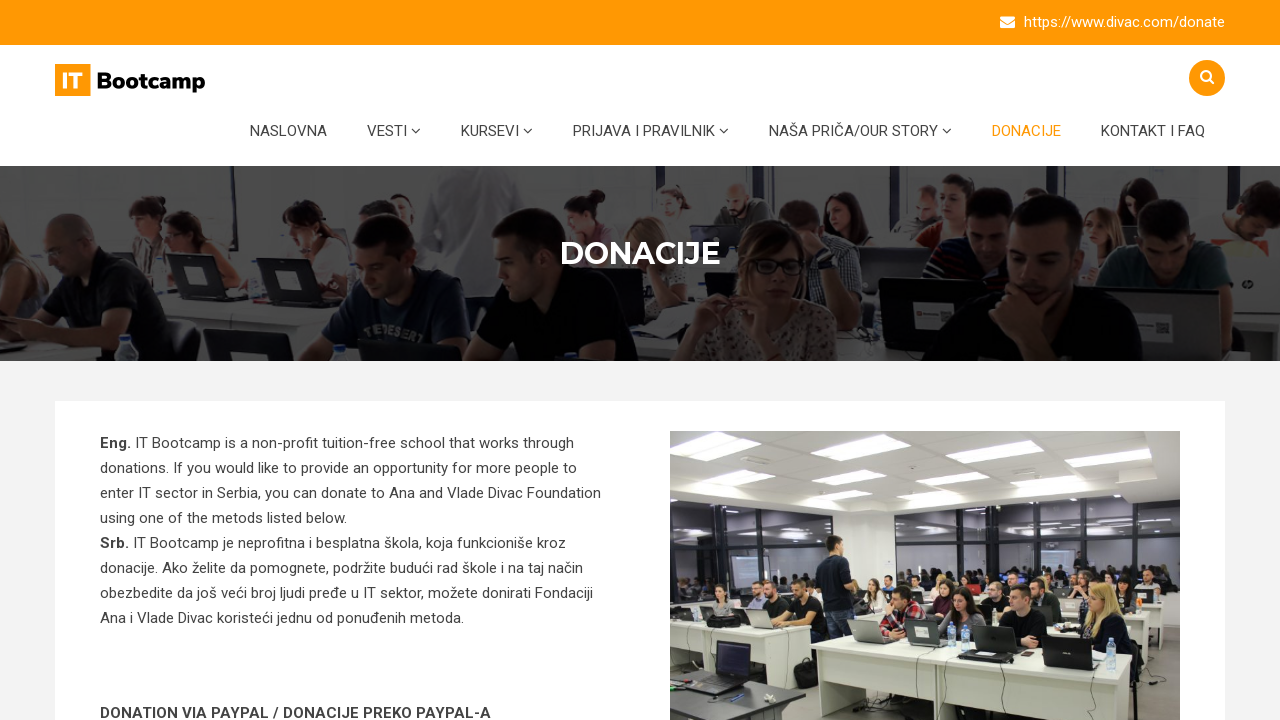

Navigated back to previous page
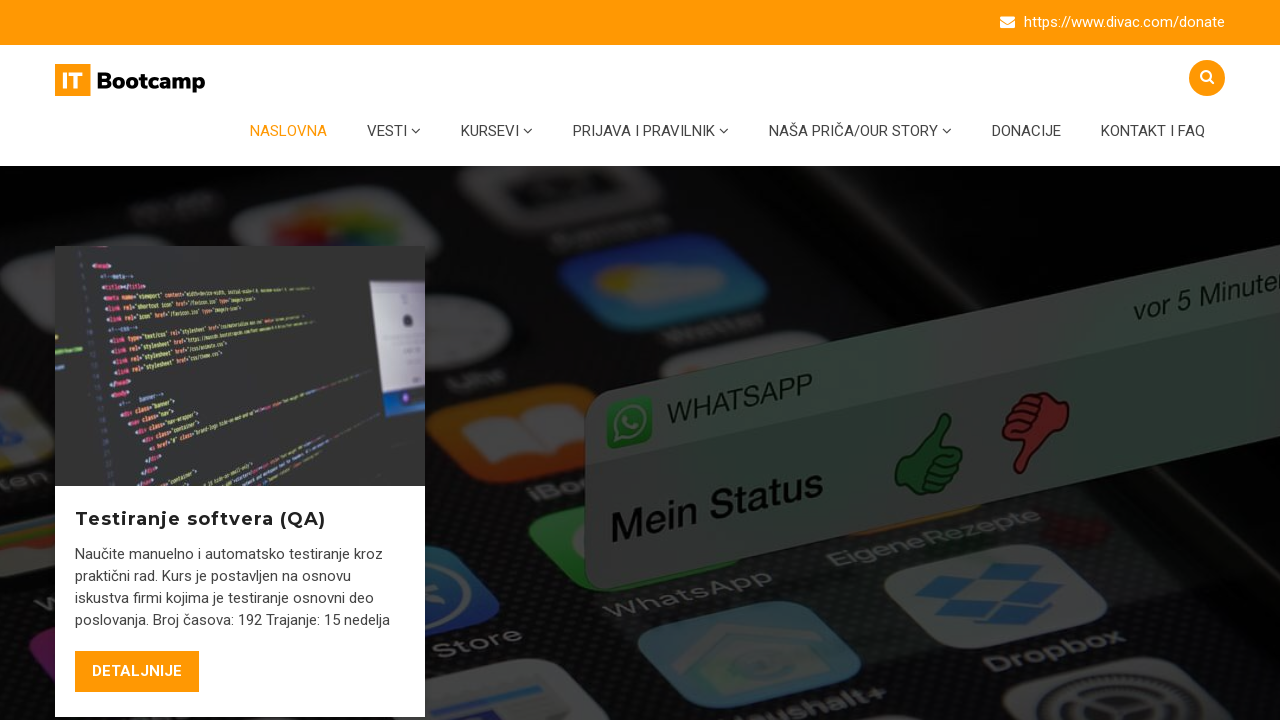

Navigated forward to donations page
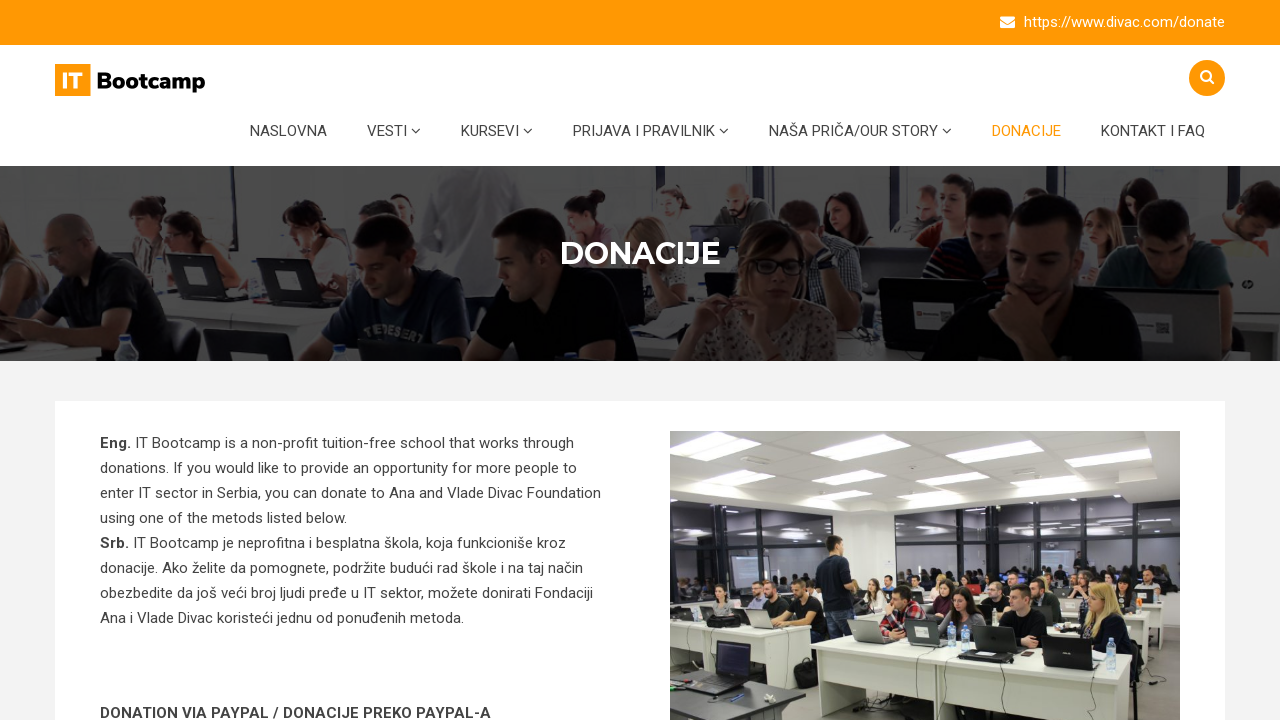

Clicked search button to open search at (1207, 78) on .open-search
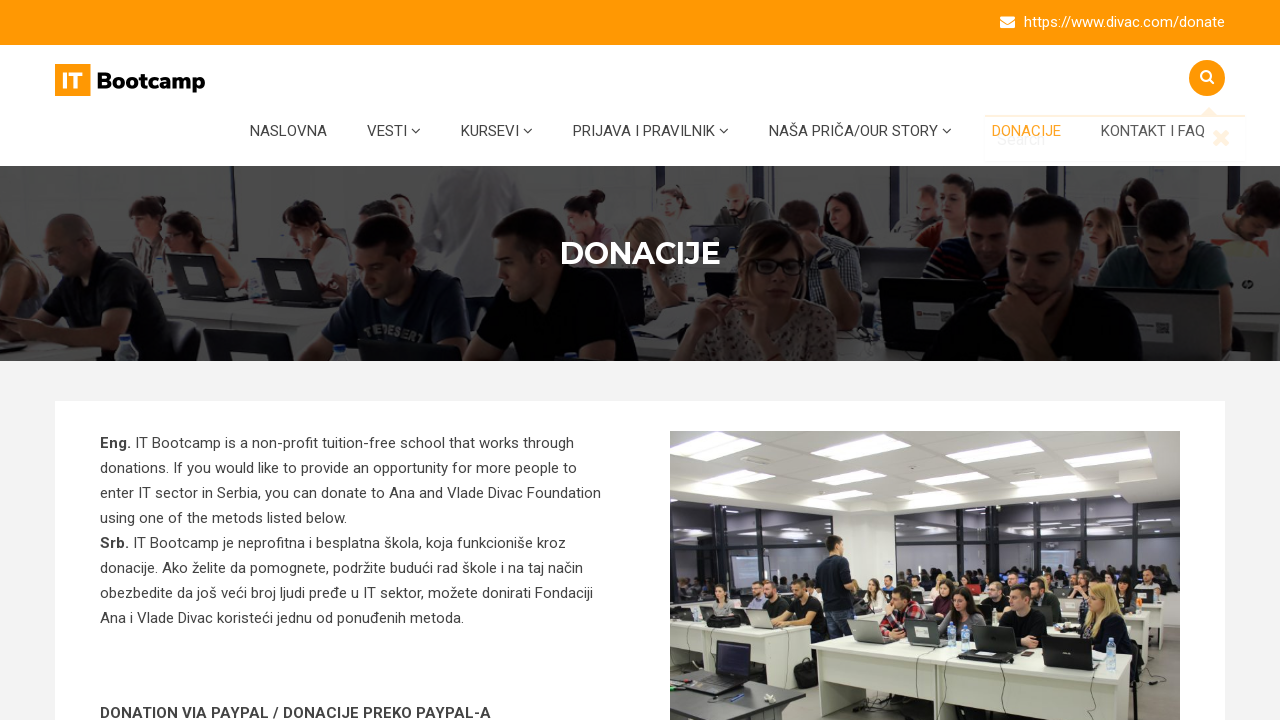

Clicked on search input field at (1115, 138) on input[name='s']
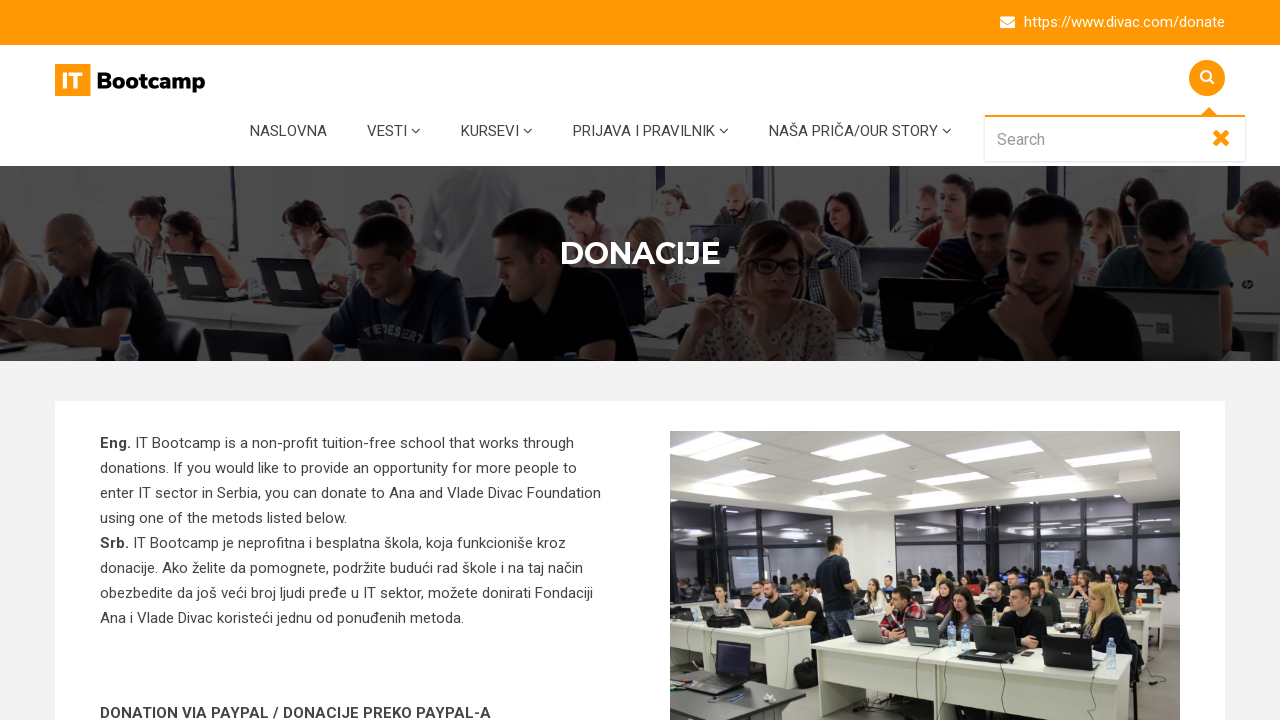

Filled search field with 'testiranje' on input[name='s']
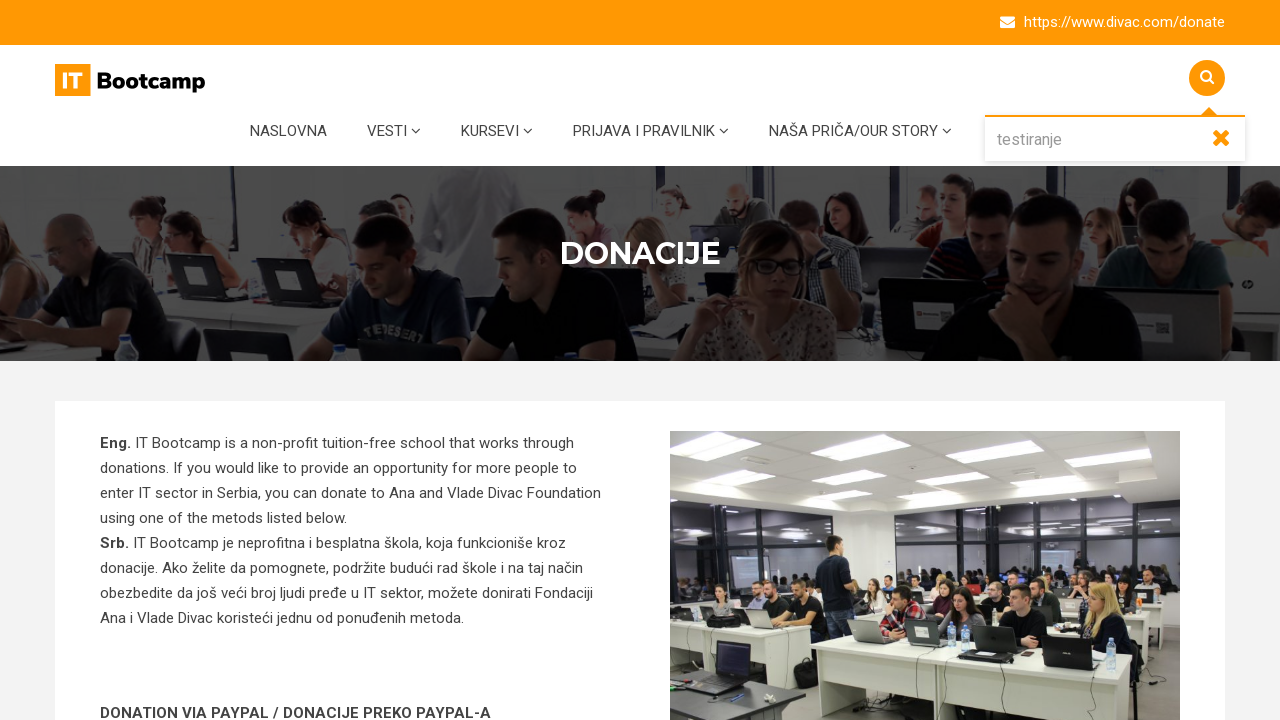

Submitted search by pressing Enter on input[name='s']
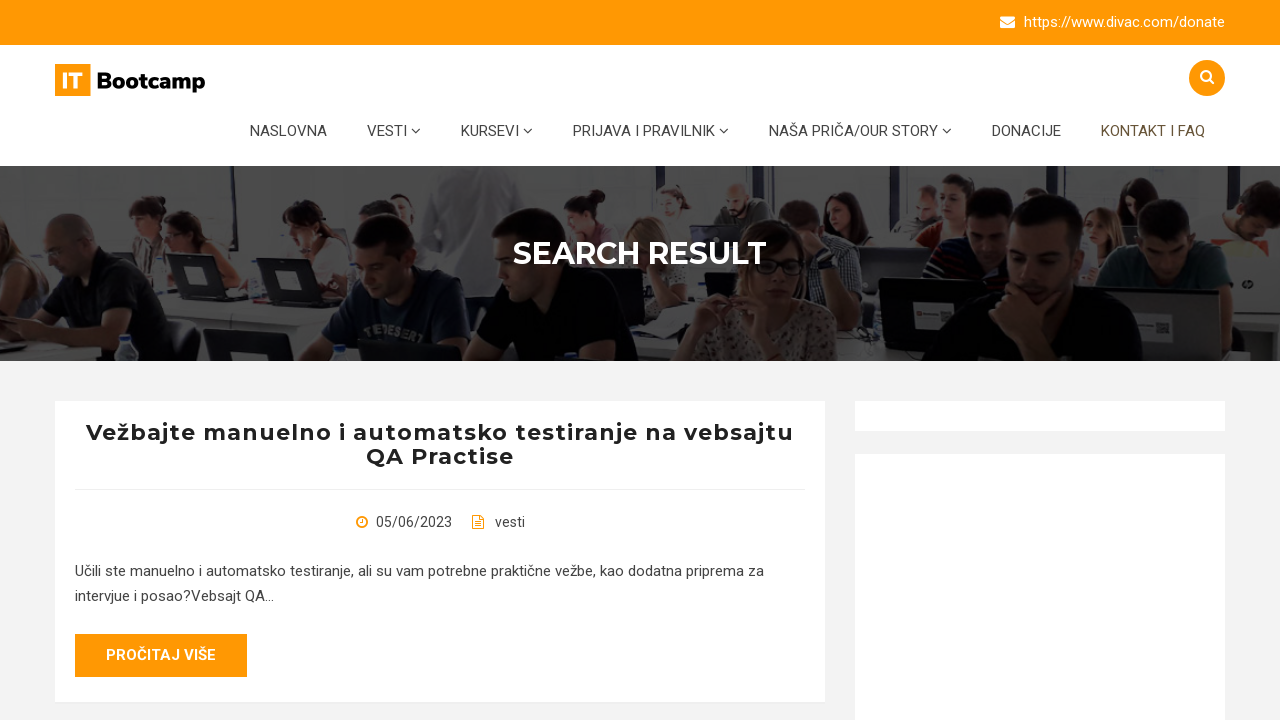

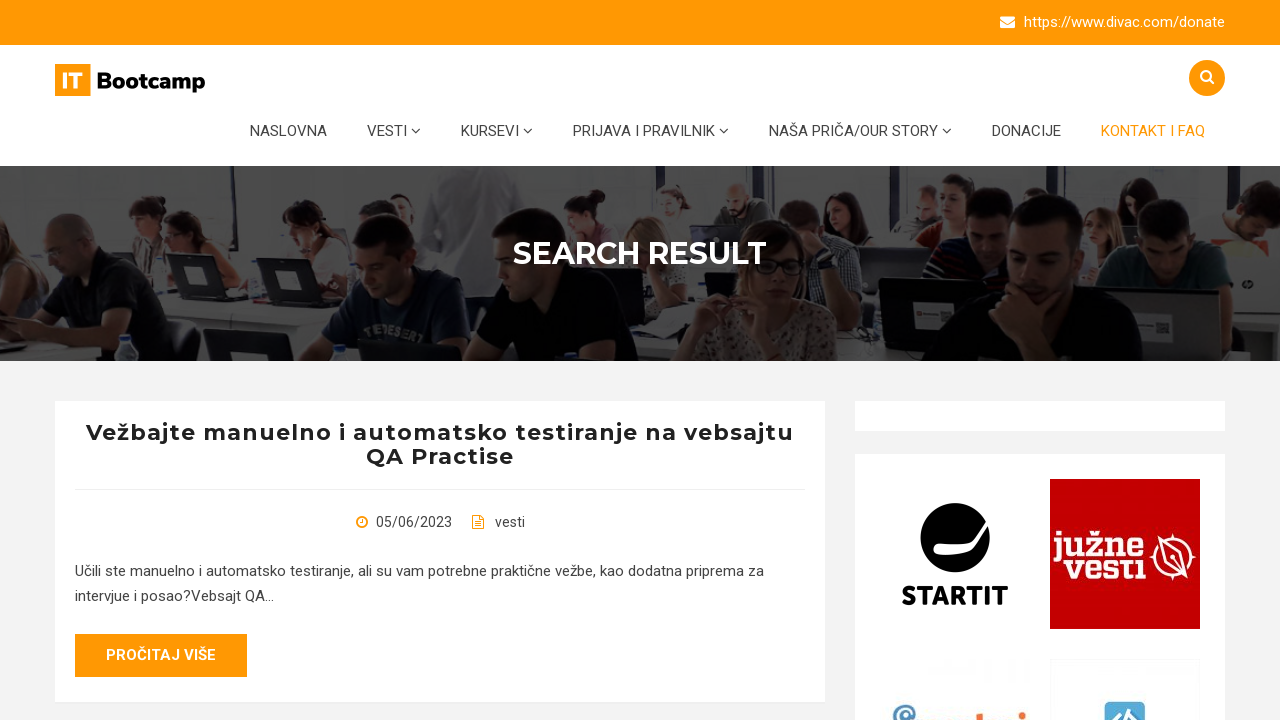